Tests that entered text is trimmed when saving edits to a todo item

Starting URL: https://demo.playwright.dev/todomvc

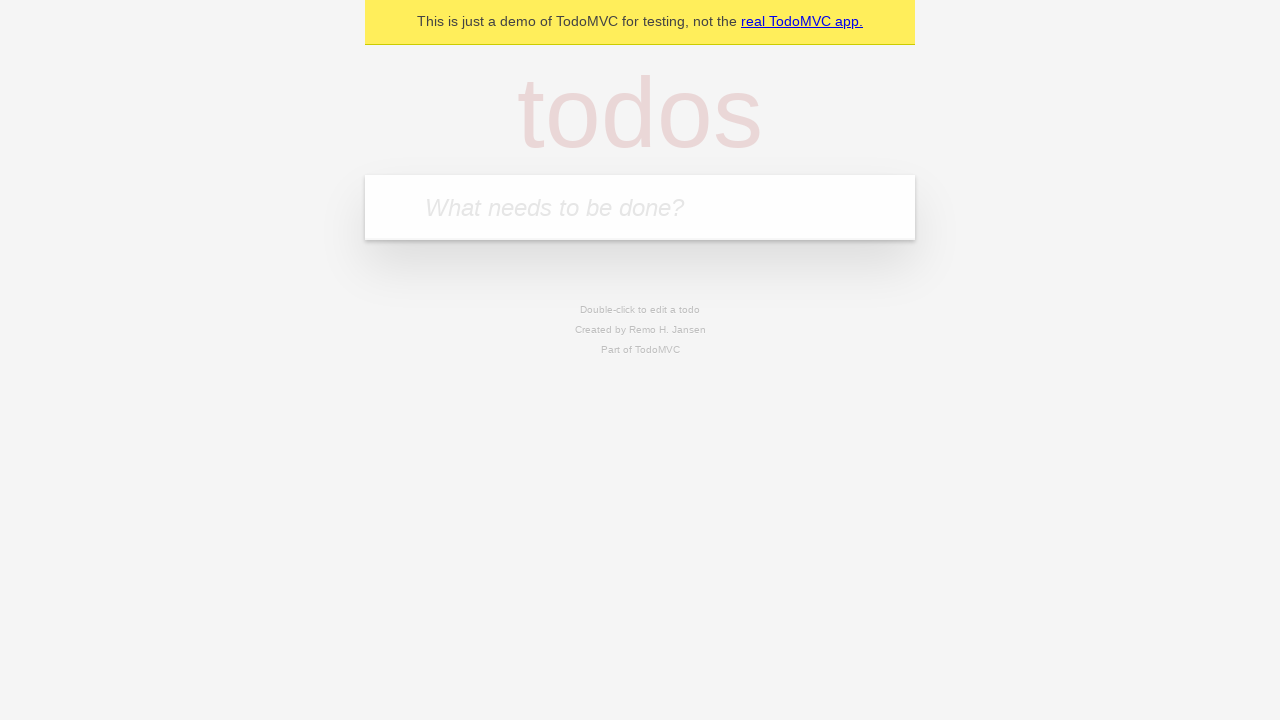

Filled todo input with 'buy some cheese' on internal:attr=[placeholder="What needs to be done?"i]
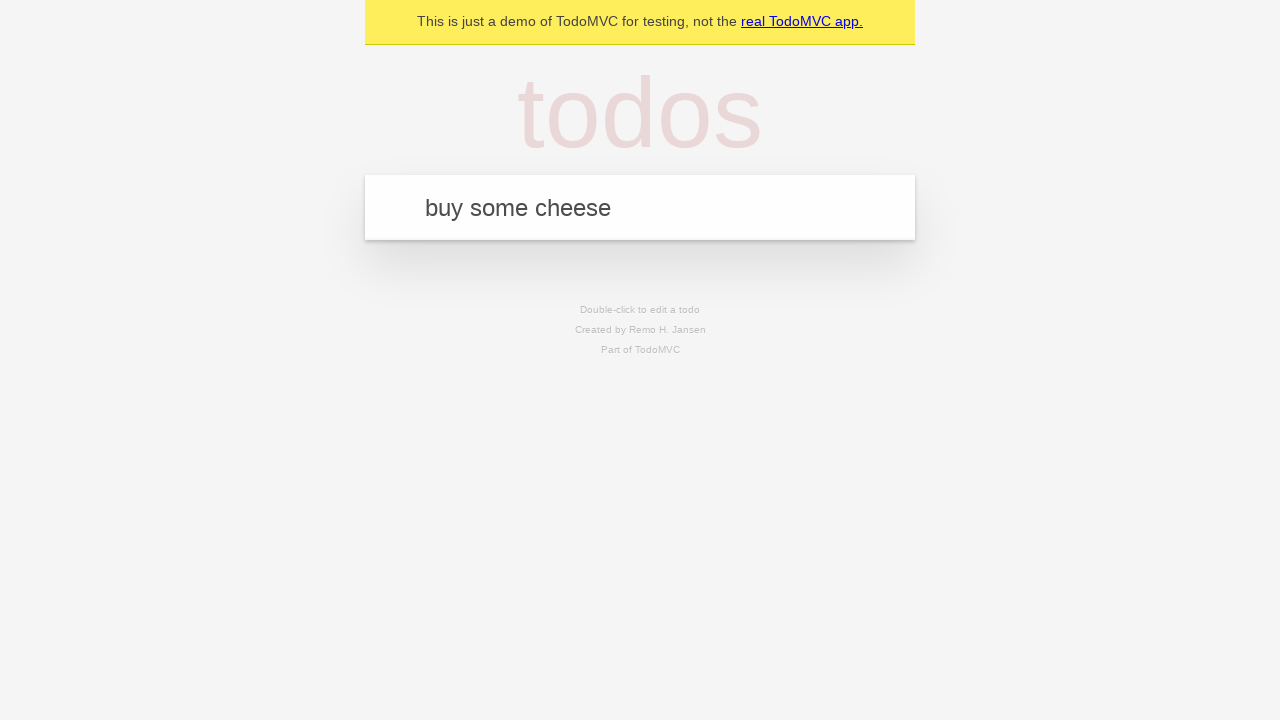

Pressed Enter to create first todo on internal:attr=[placeholder="What needs to be done?"i]
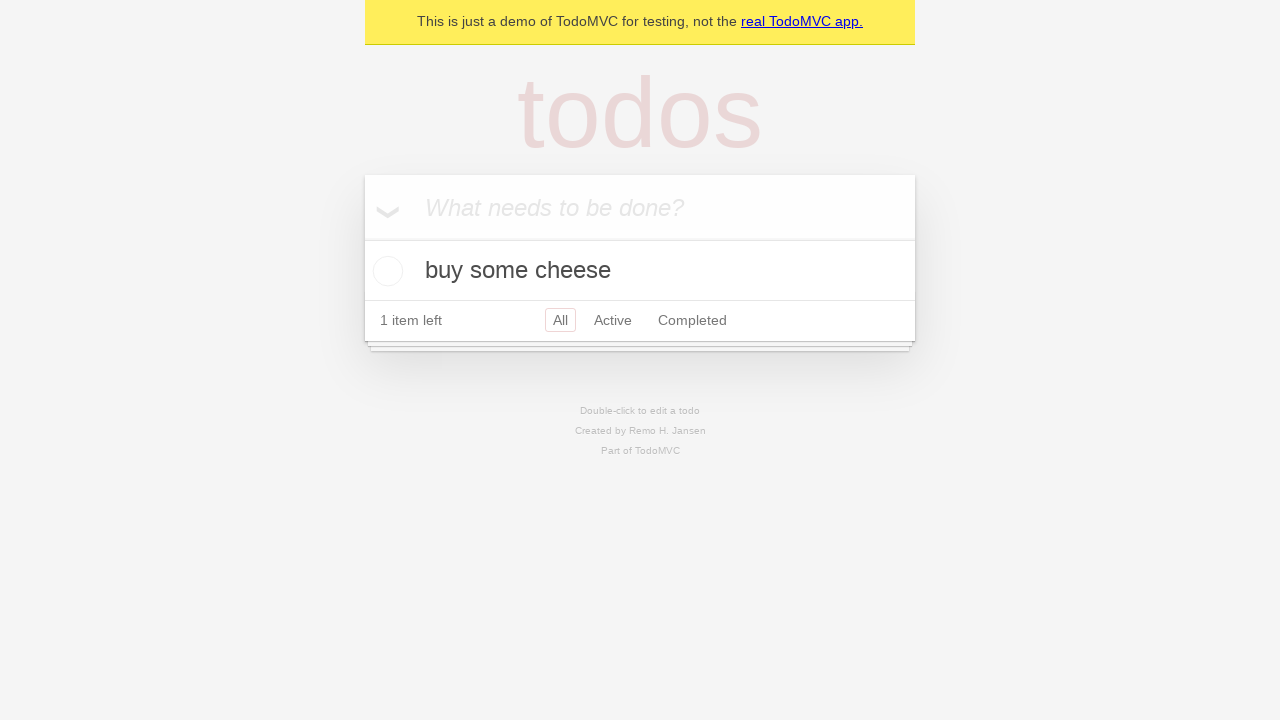

Filled todo input with 'feed the cat' on internal:attr=[placeholder="What needs to be done?"i]
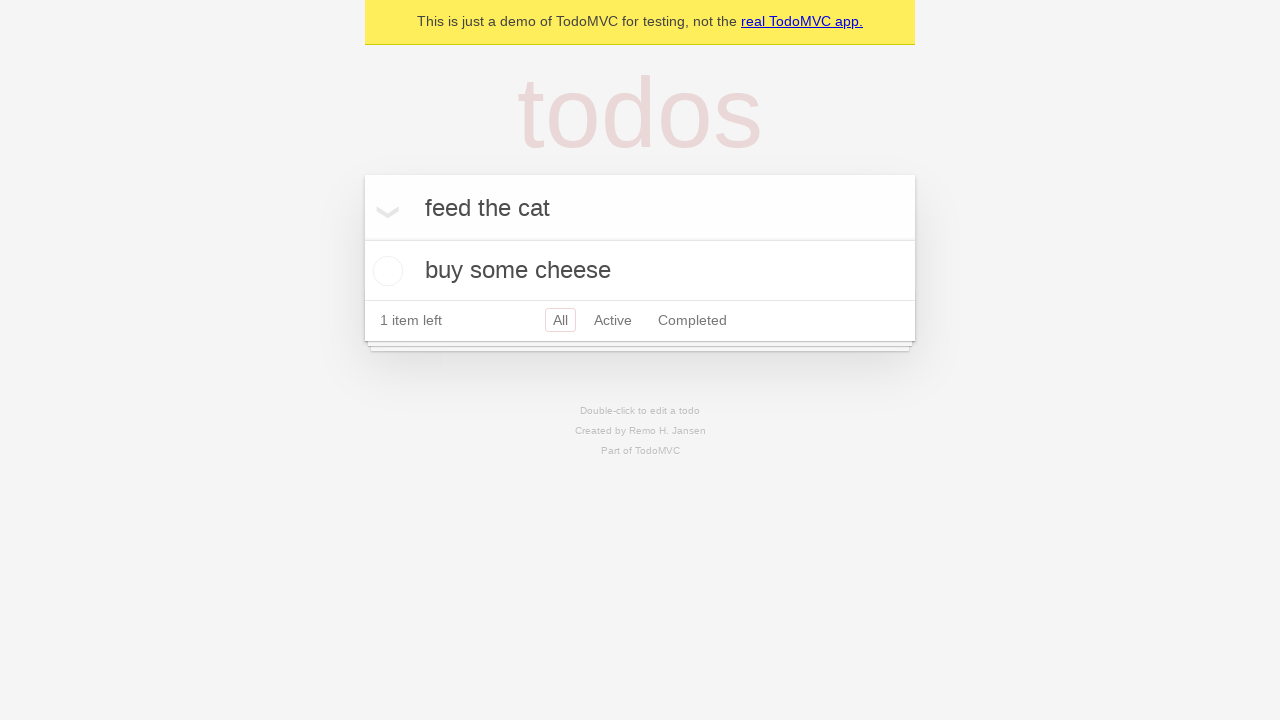

Pressed Enter to create second todo on internal:attr=[placeholder="What needs to be done?"i]
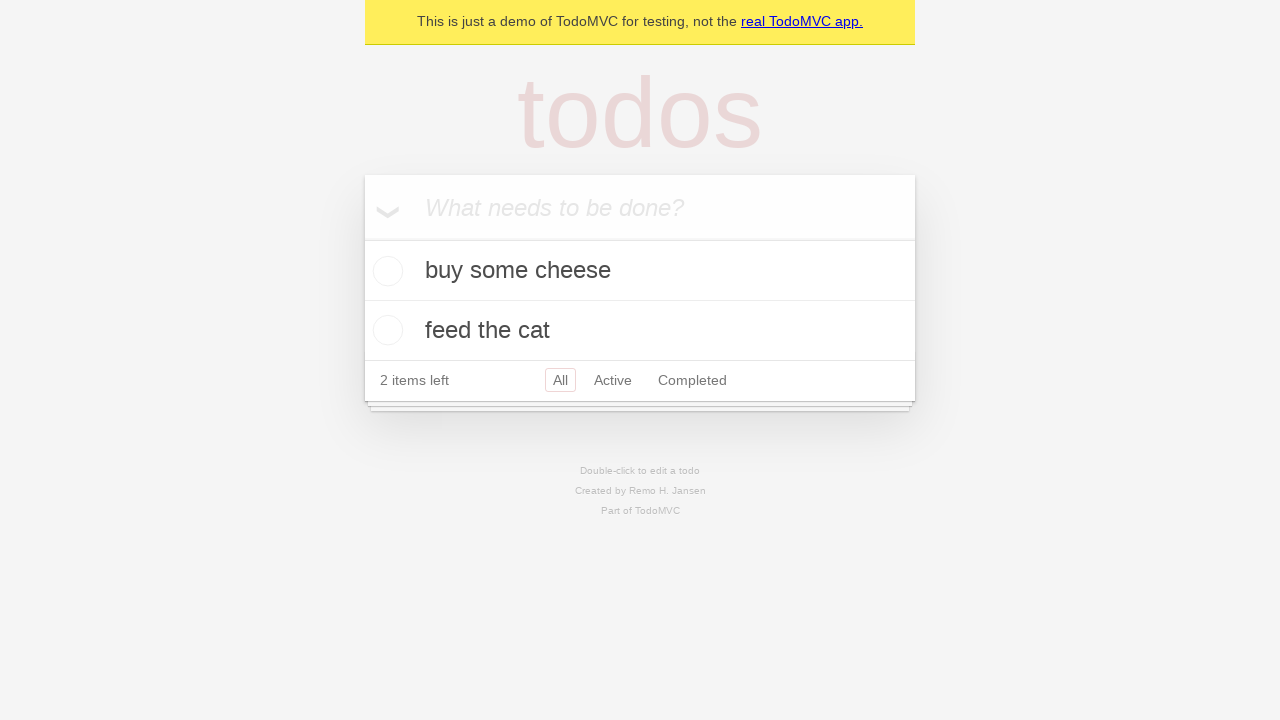

Filled todo input with 'book a doctors appointment' on internal:attr=[placeholder="What needs to be done?"i]
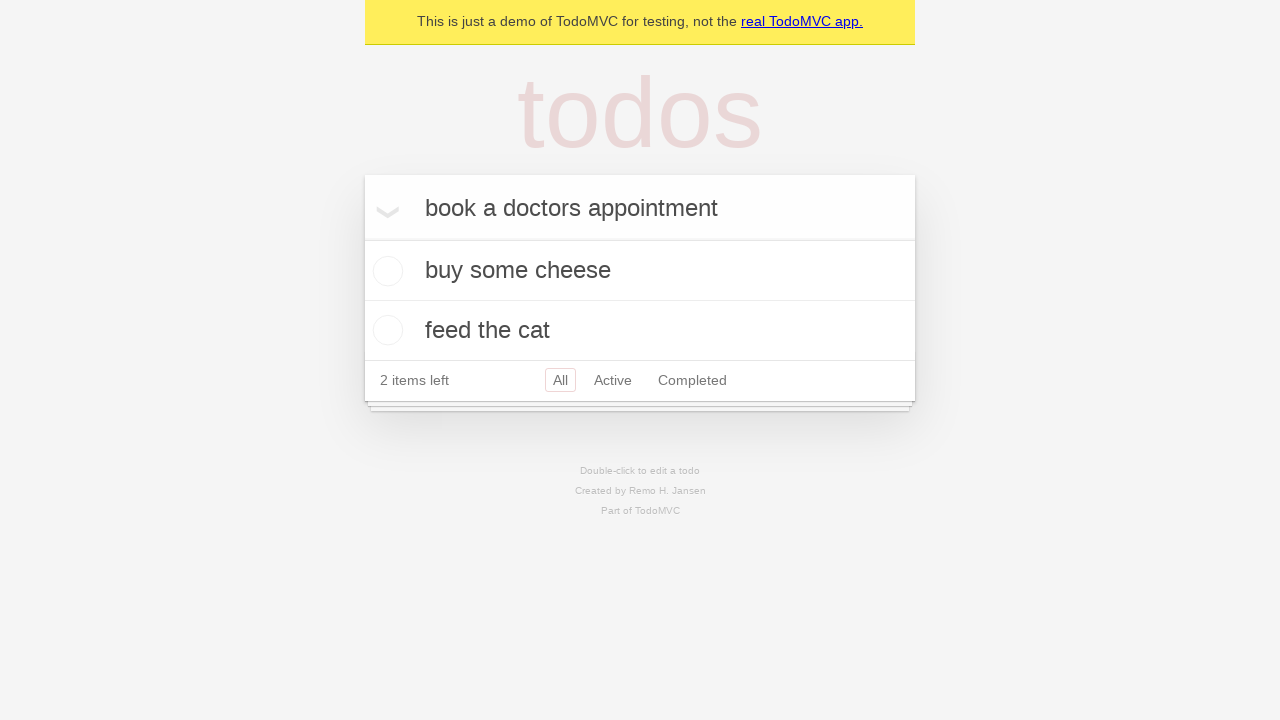

Pressed Enter to create third todo on internal:attr=[placeholder="What needs to be done?"i]
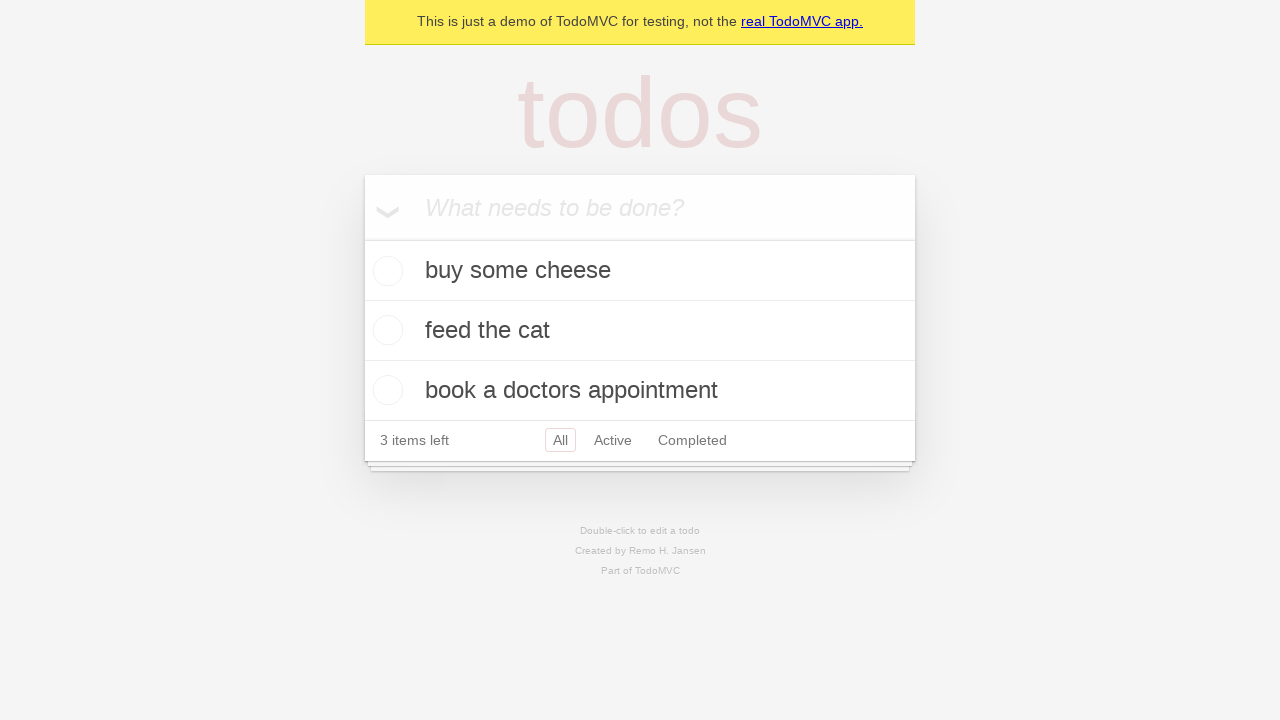

Double-clicked second todo item to enter edit mode at (640, 331) on [data-testid='todo-item'] >> nth=1
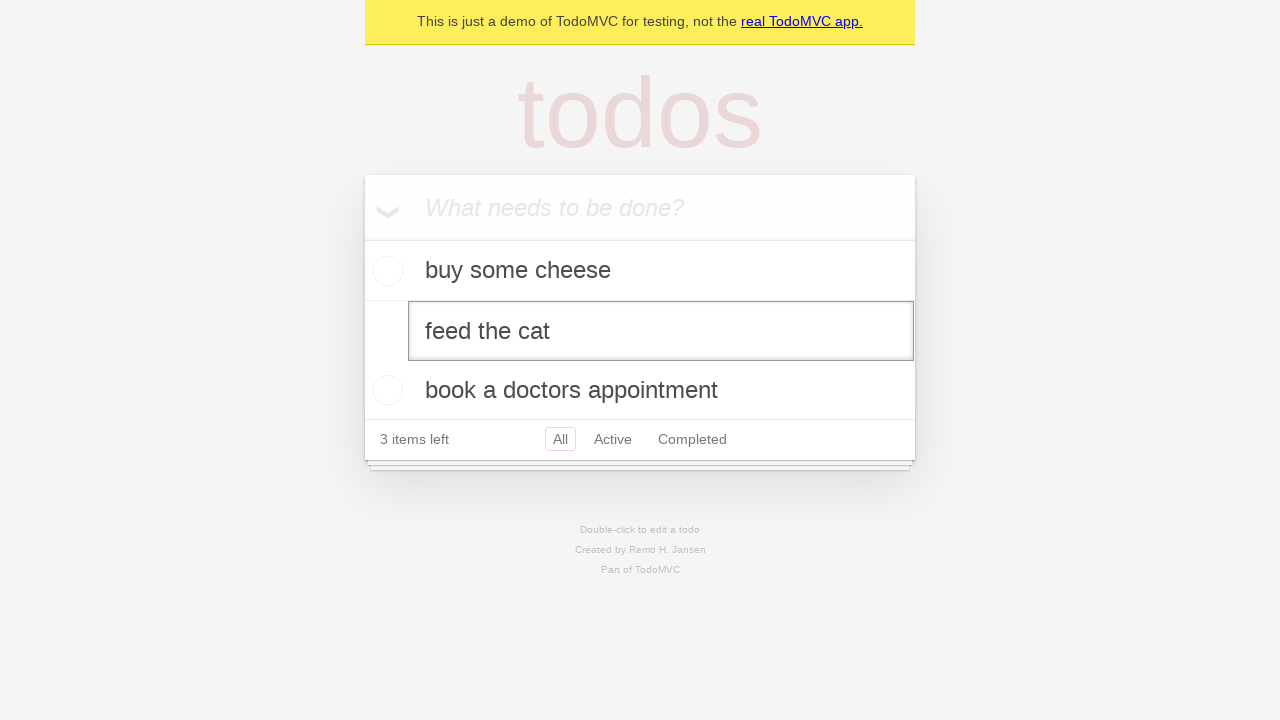

Filled edit field with text containing leading and trailing whitespace on [data-testid='todo-item'] >> nth=1 >> internal:role=textbox[name="Edit"i]
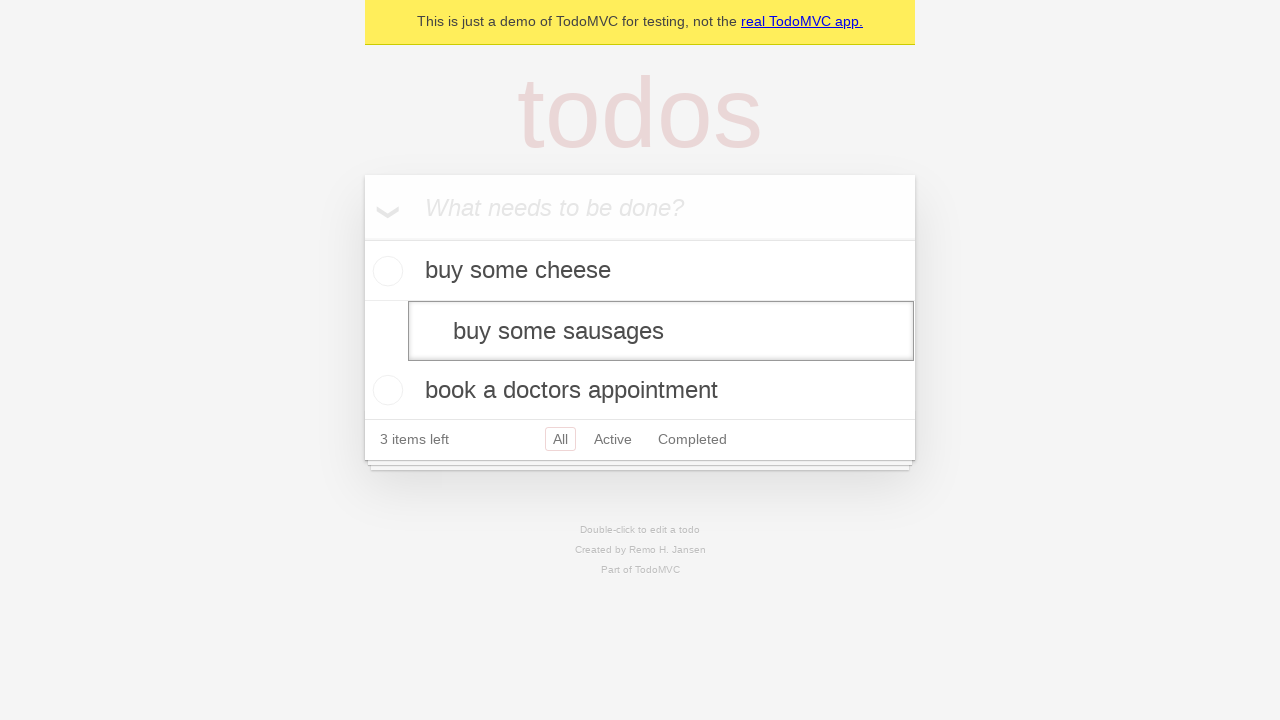

Pressed Enter to save edited todo, text should be trimmed to 'buy some sausages' on [data-testid='todo-item'] >> nth=1 >> internal:role=textbox[name="Edit"i]
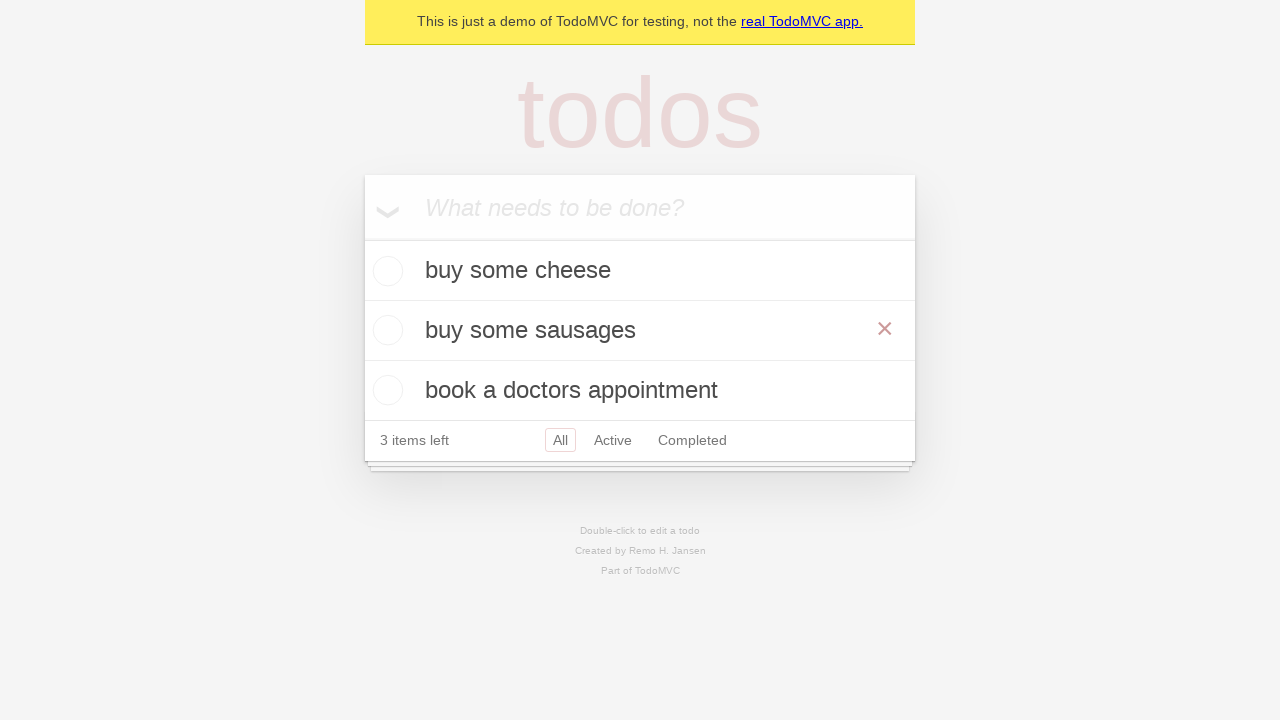

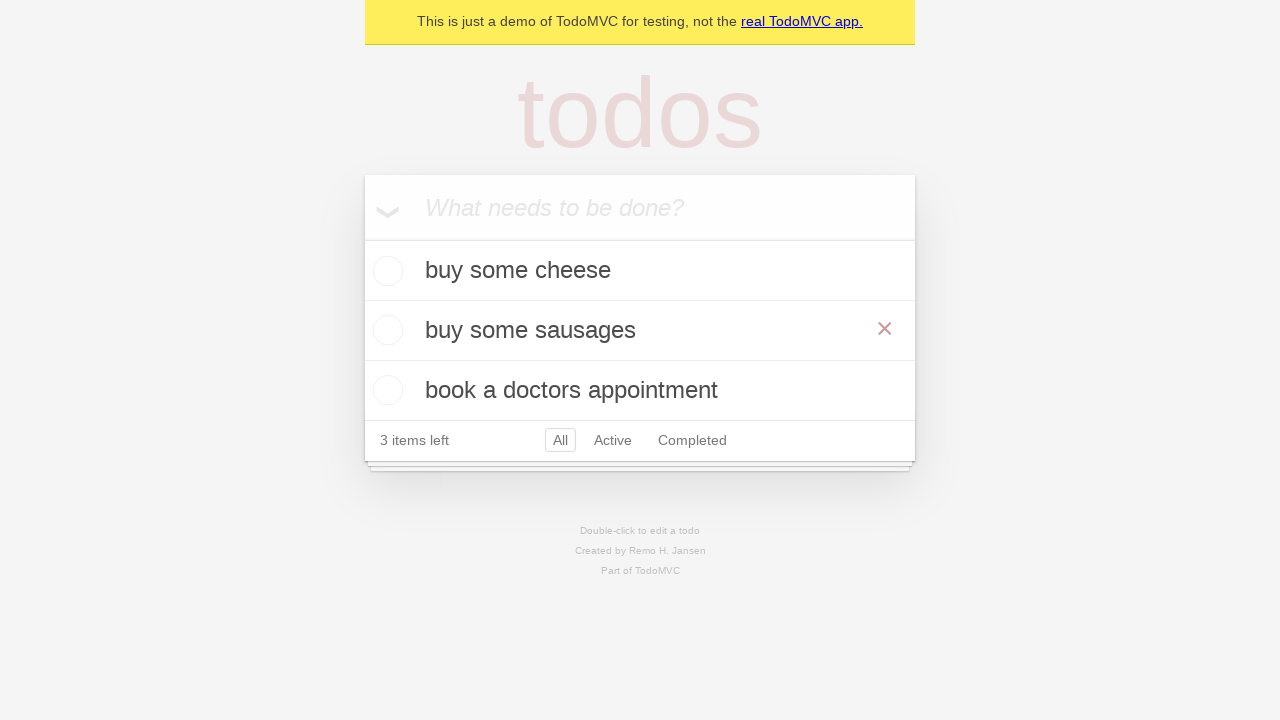